Tests drag and drop interaction by dragging an element onto a droppable target

Starting URL: https://demoqa.com/

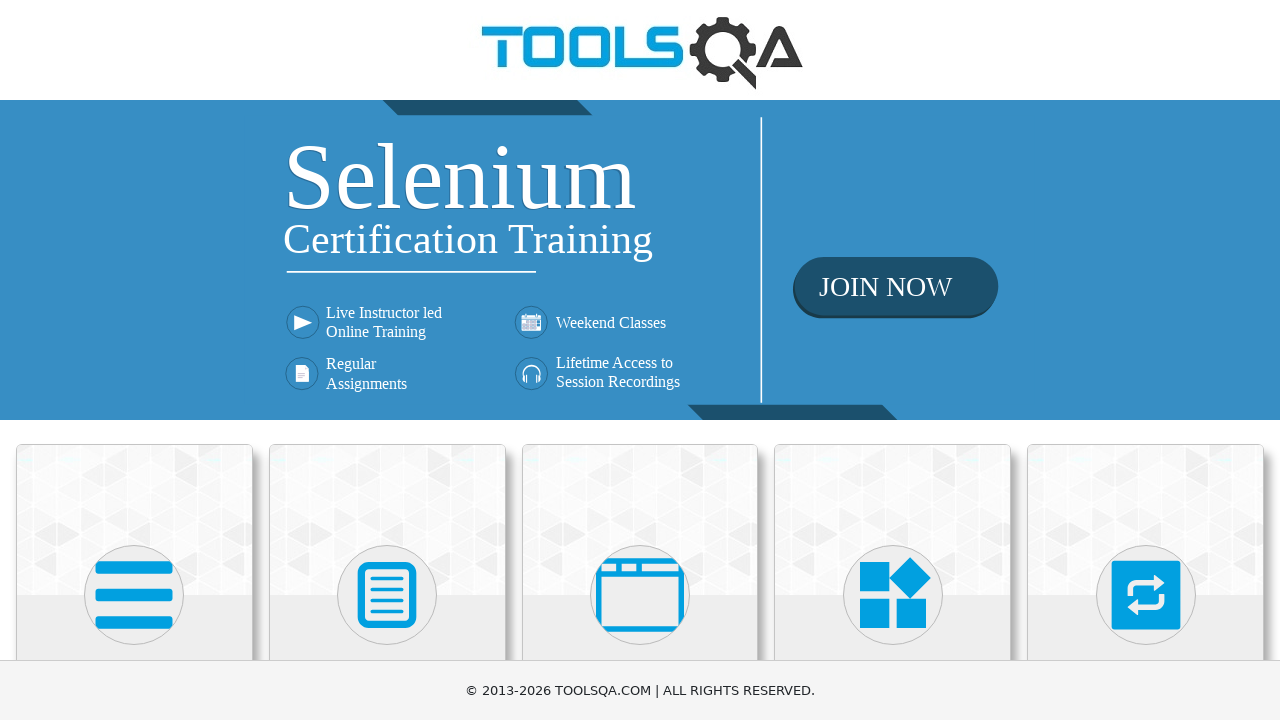

Clicked on Interactions section at (1146, 360) on xpath=//h5[text()='Interactions']
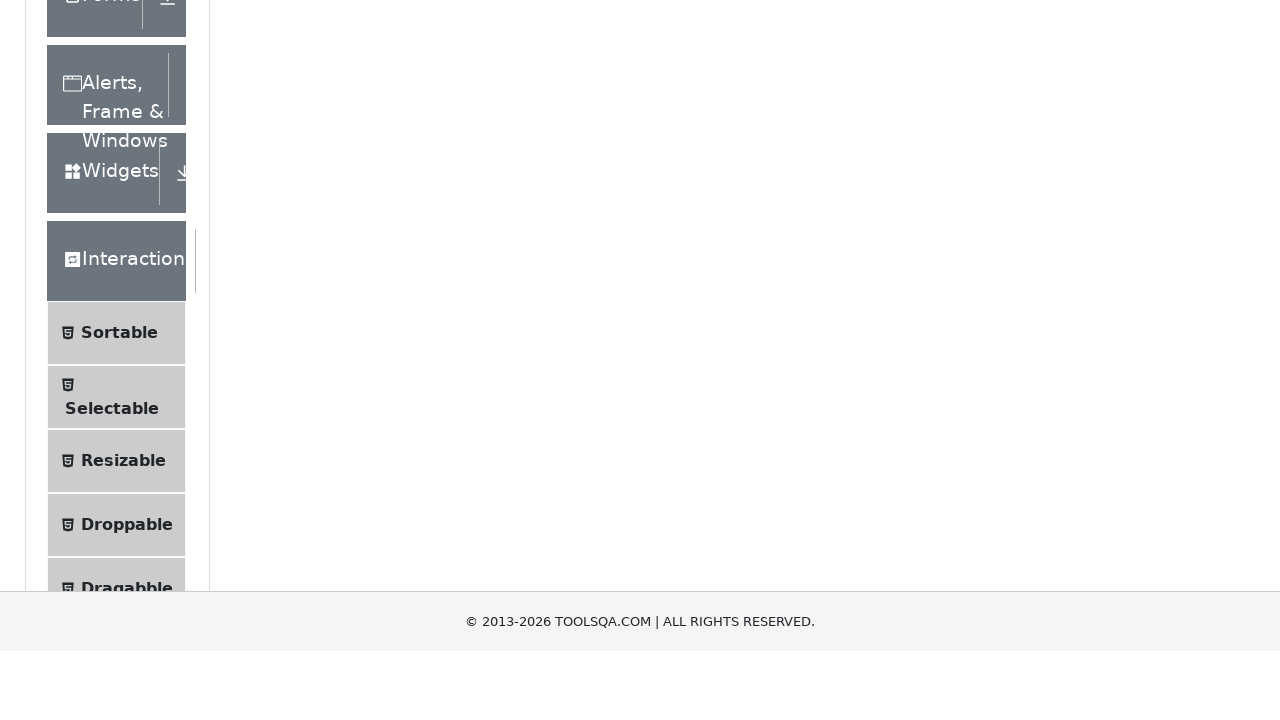

Located Droppable menu item
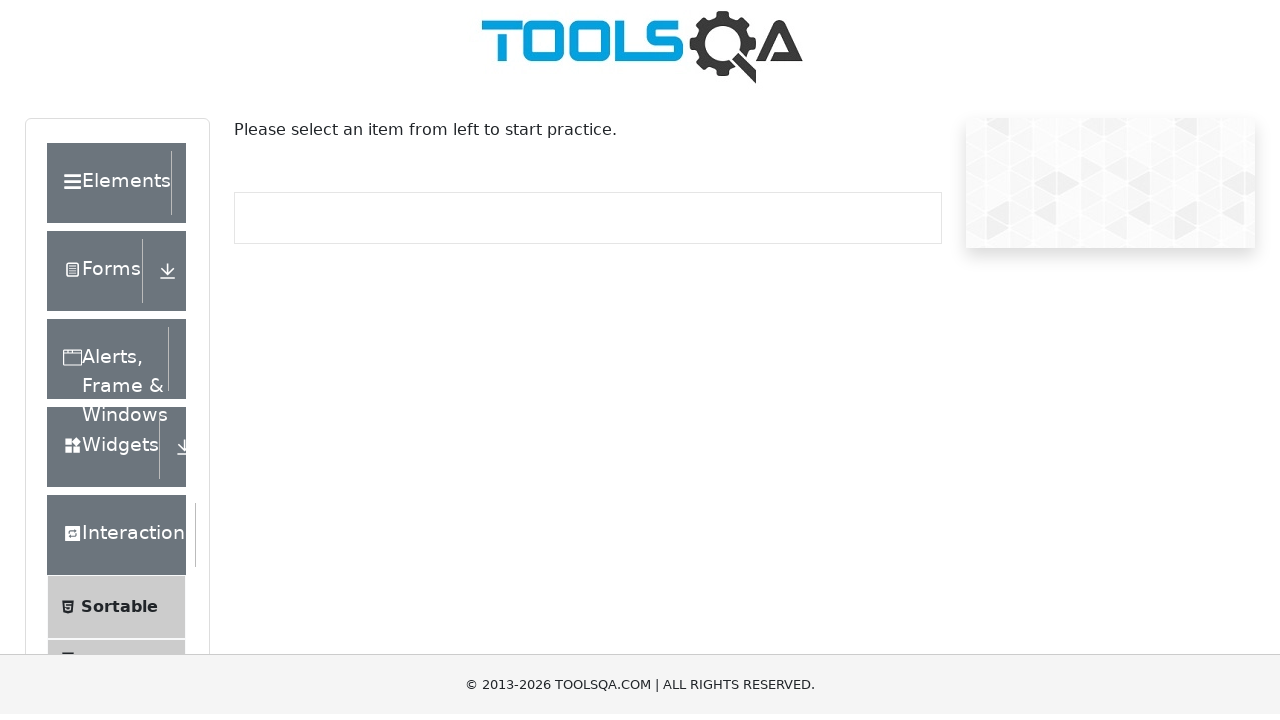

Scrolled Droppable menu item into view
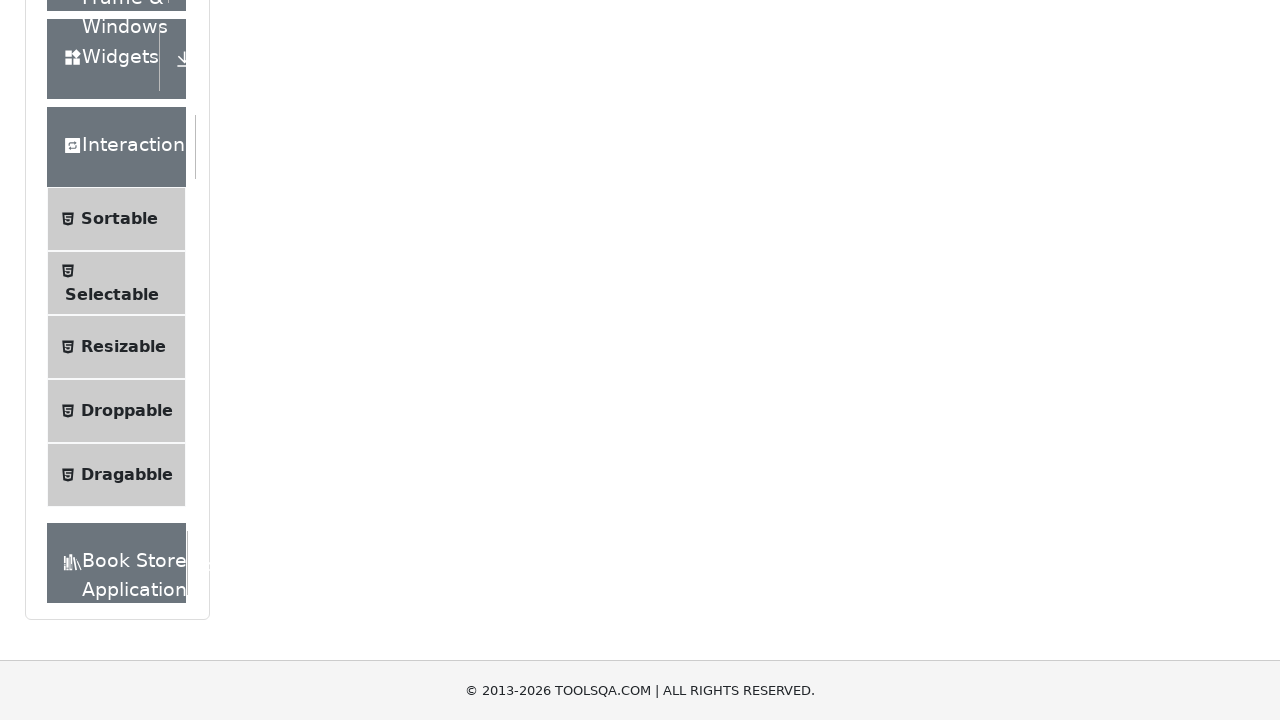

Clicked on Droppable menu item at (116, 411) on (//li[@id='item-3'])[4]
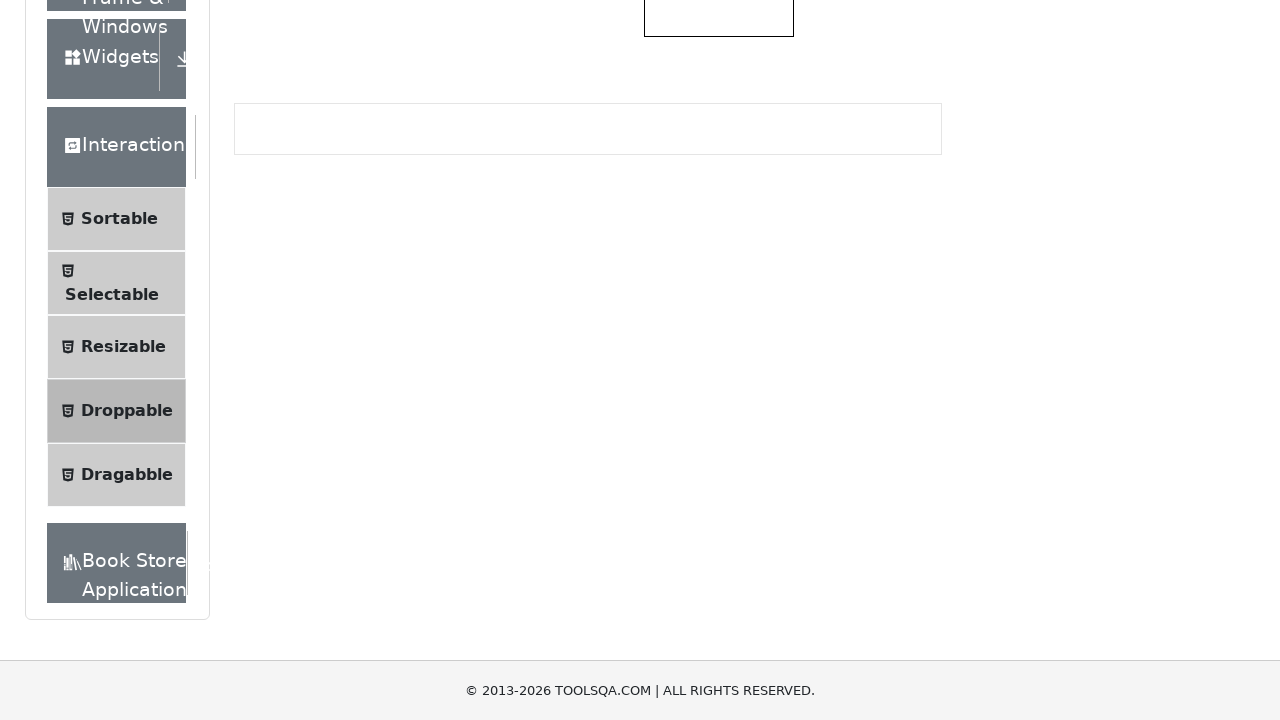

Waited 1 second for elements to load
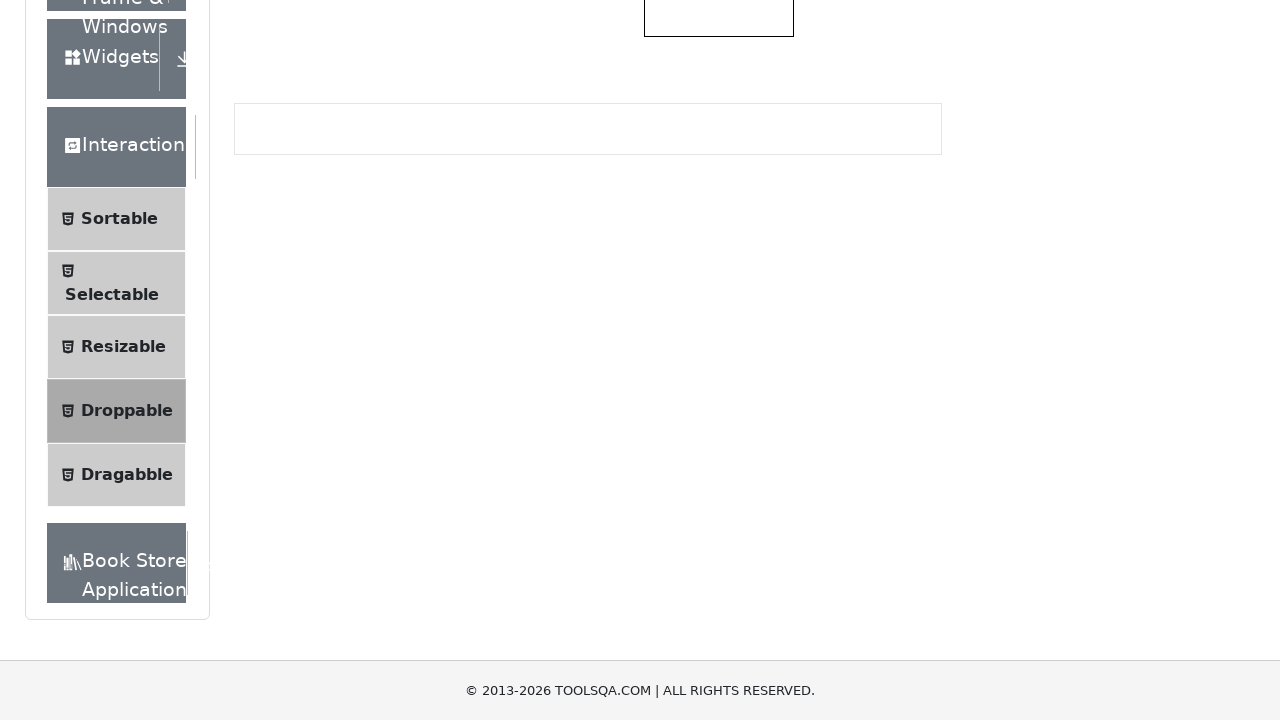

Dragged draggable element onto droppable target at (719, 356)
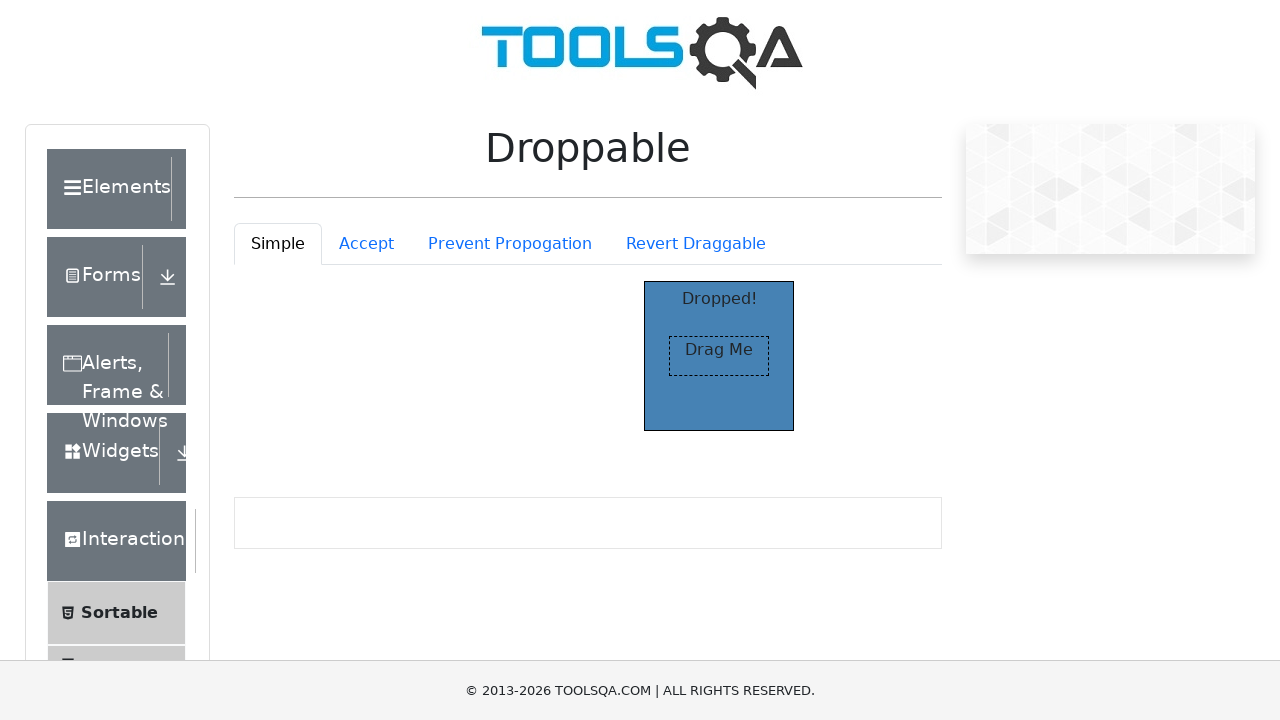

Verified 'Dropped!' text appeared in droppable element
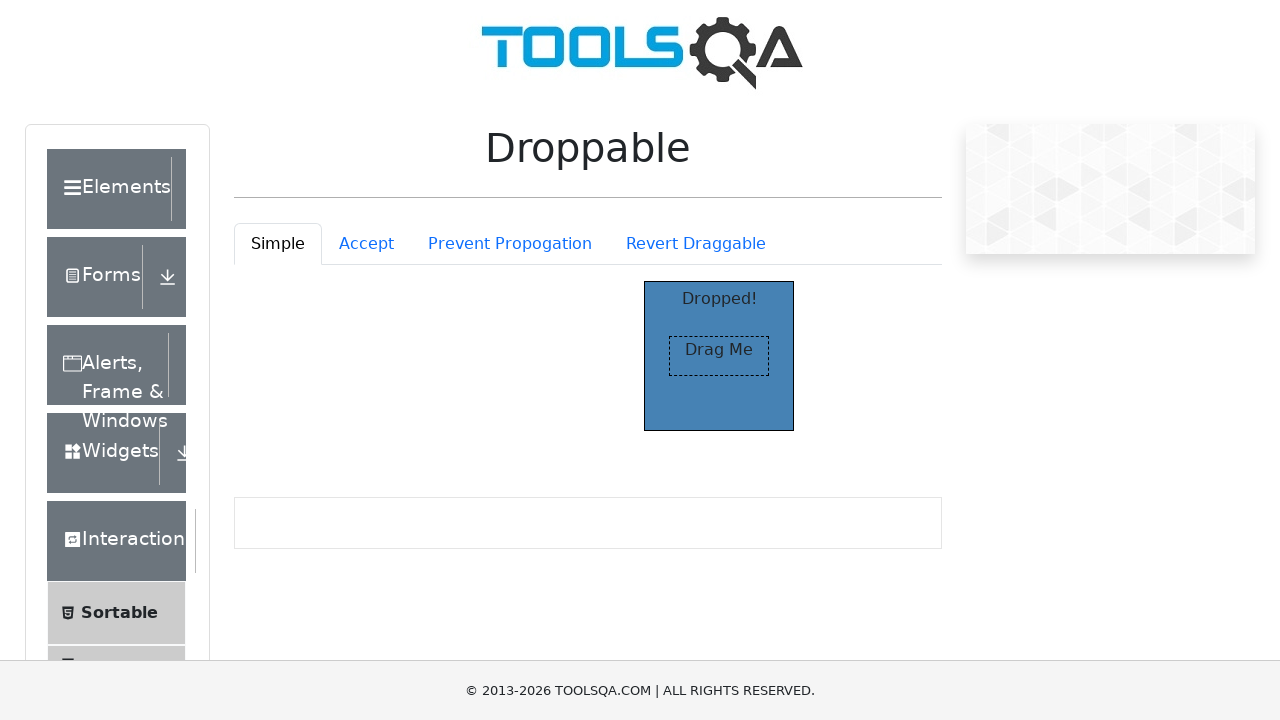

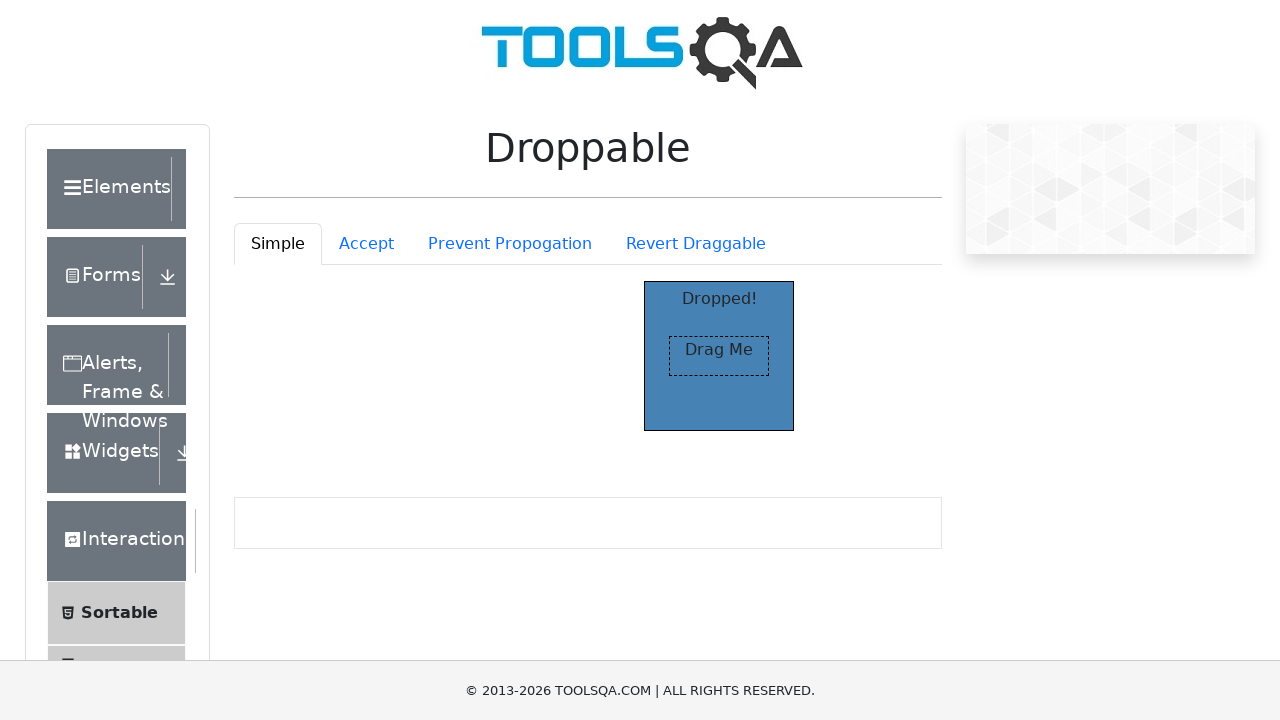